Tests different types of JavaScript alerts (simple, confirm, and prompt) by triggering them and interacting with each type appropriately

Starting URL: https://letcode.in/alert/

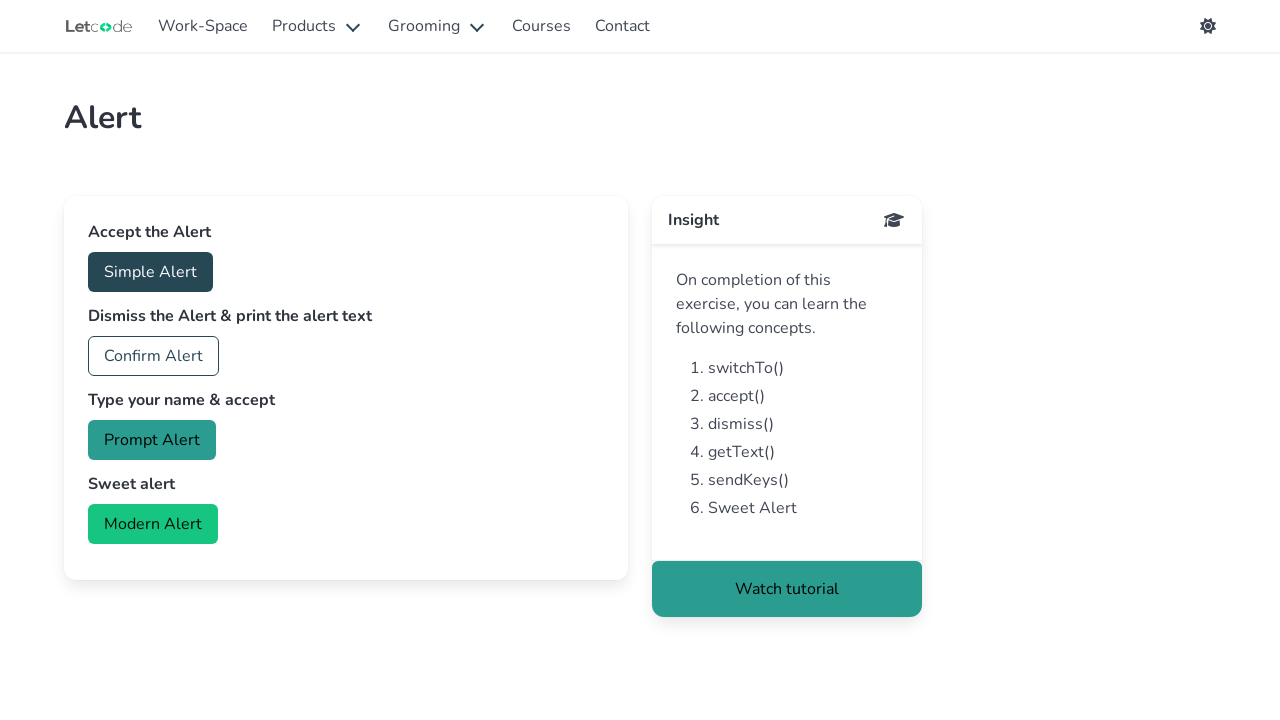

Clicked button to trigger simple alert at (150, 272) on #accept
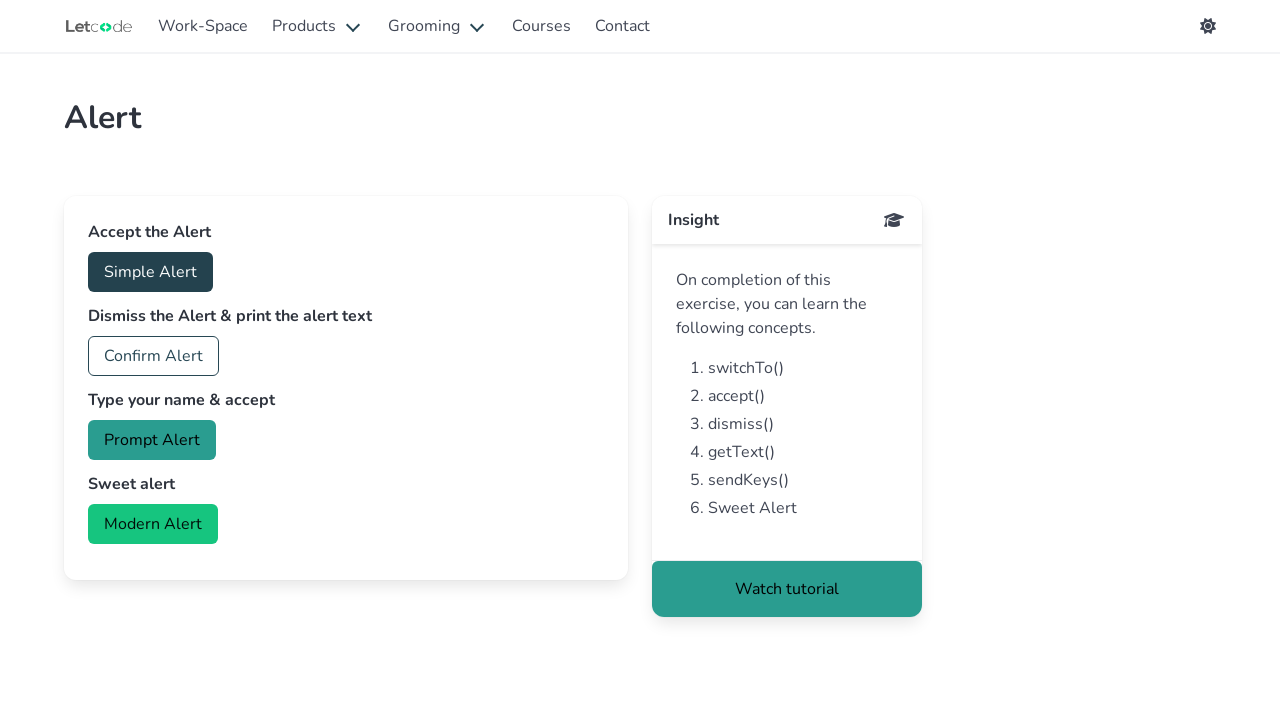

Set up dialog handler to accept simple alert
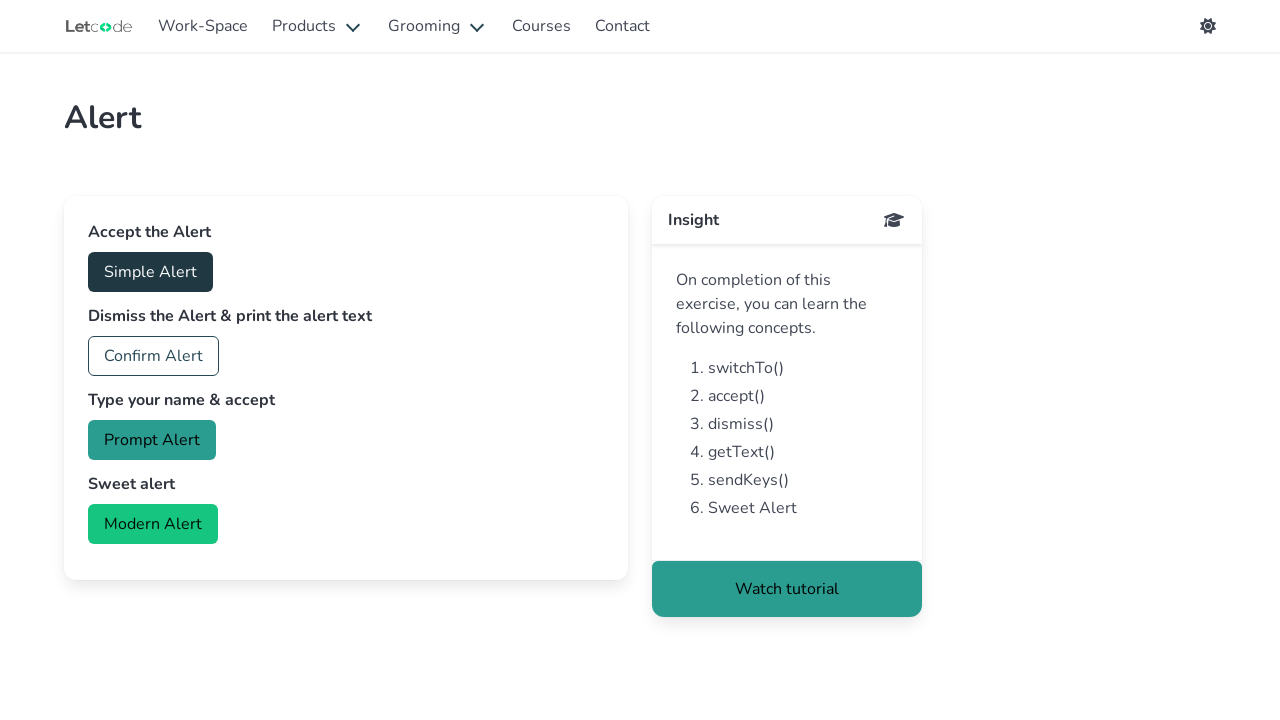

Clicked button to trigger confirm alert at (154, 356) on #confirm
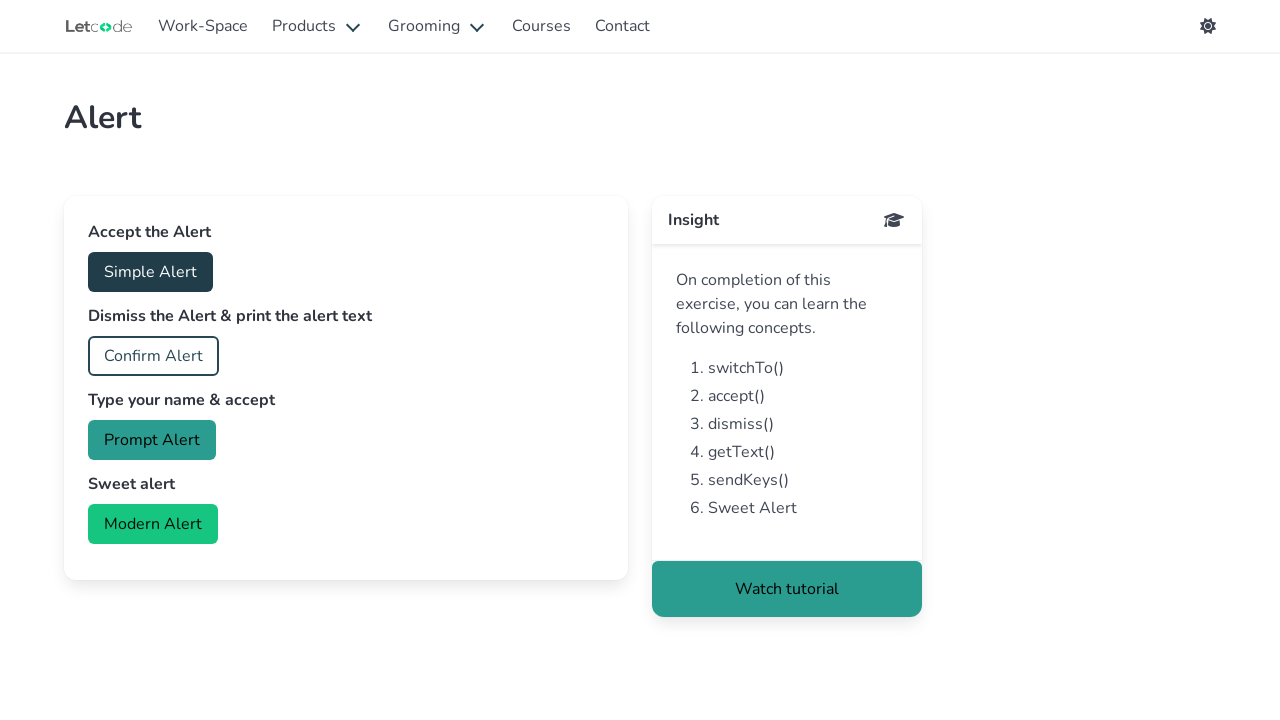

Set up dialog handler to dismiss confirm alert
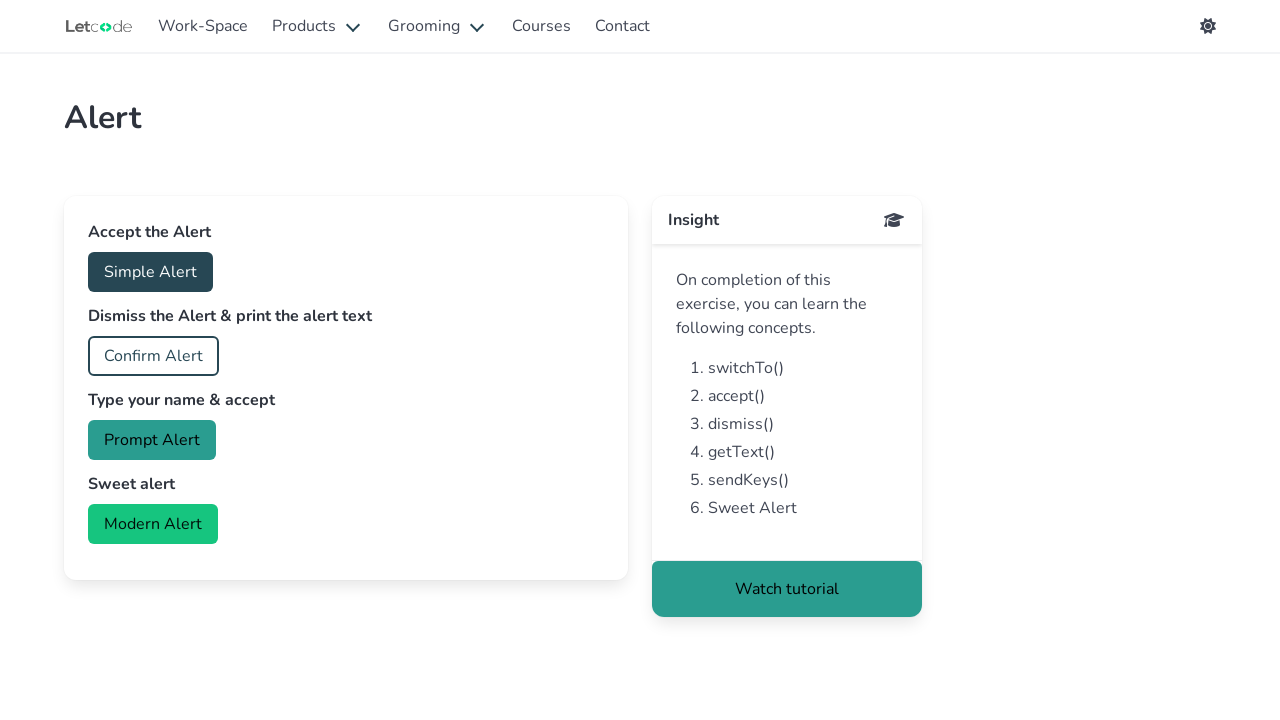

Set up dialog handler to accept prompt alert with text 'prompt alert'
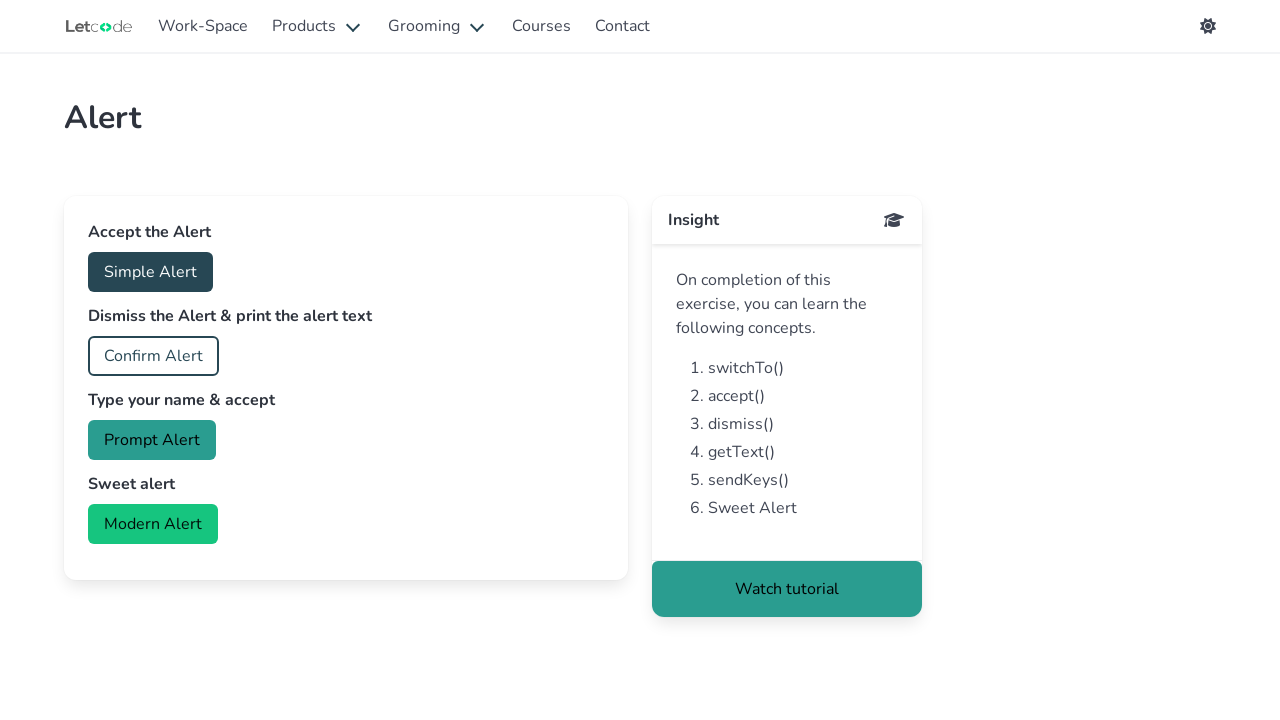

Clicked button to trigger prompt alert at (152, 440) on #prompt
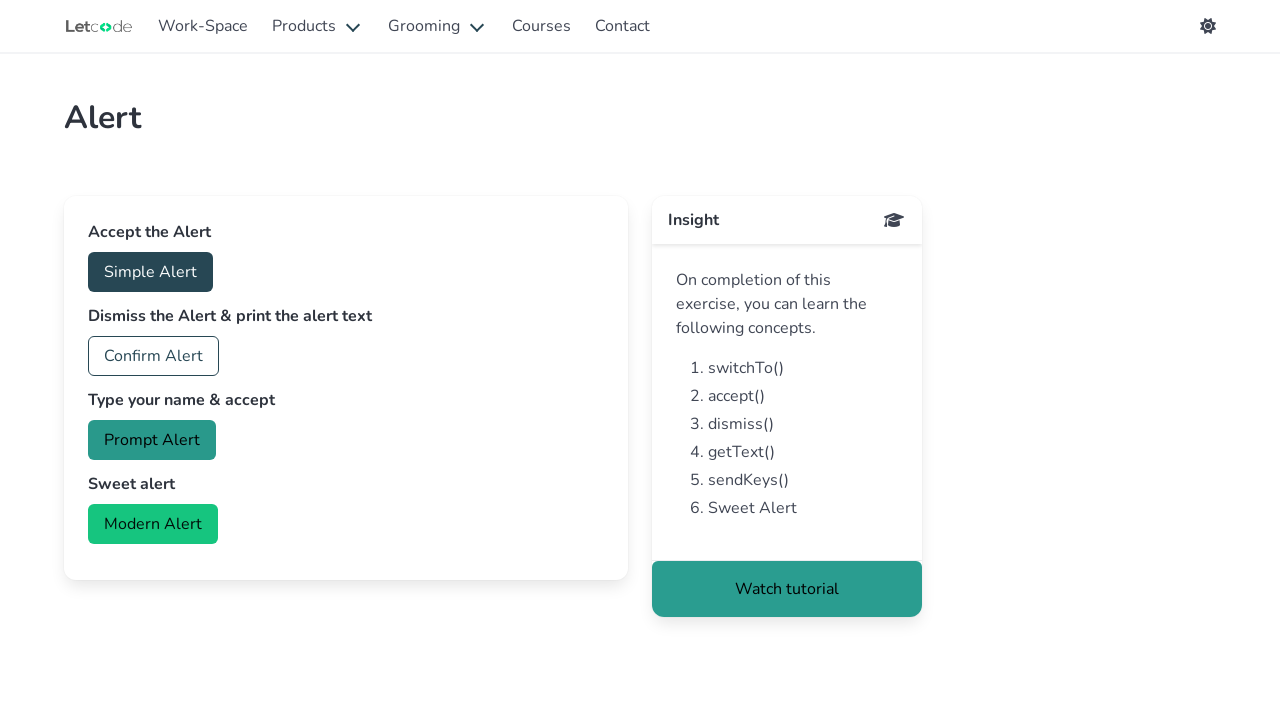

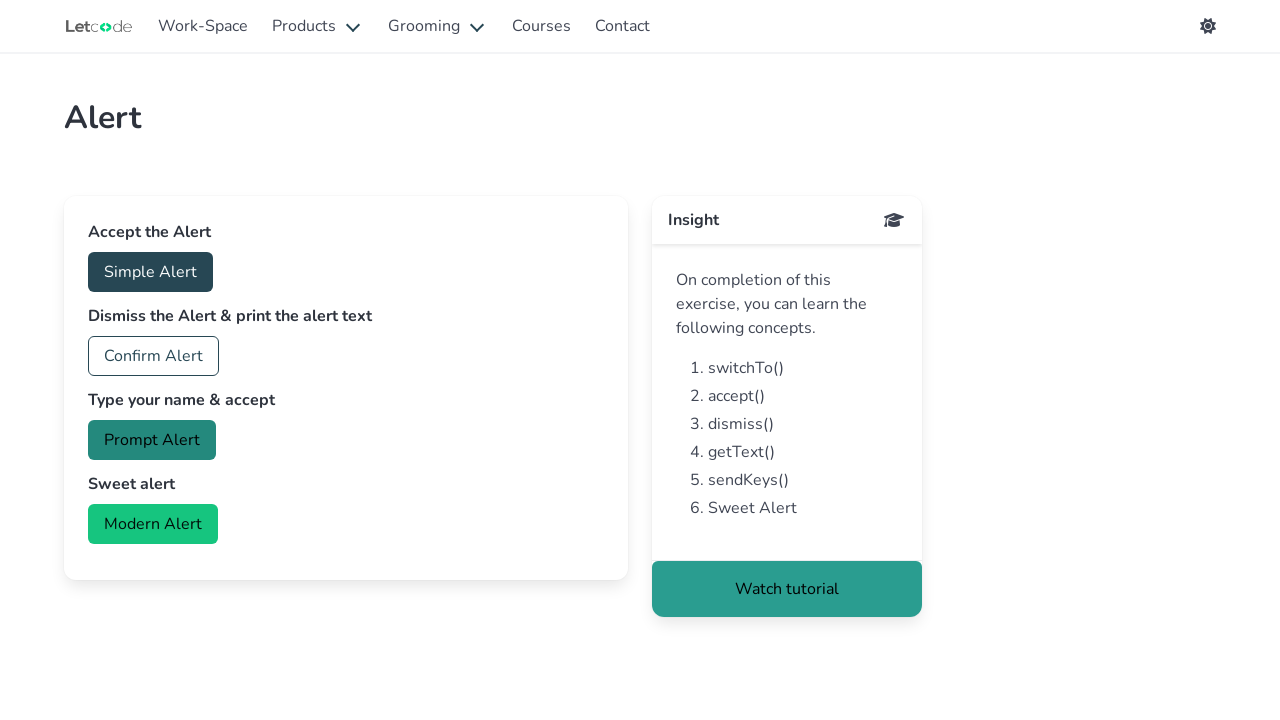